Navigates to Expedia homepage and waits for the page to load

Starting URL: https://www.expedia.com/

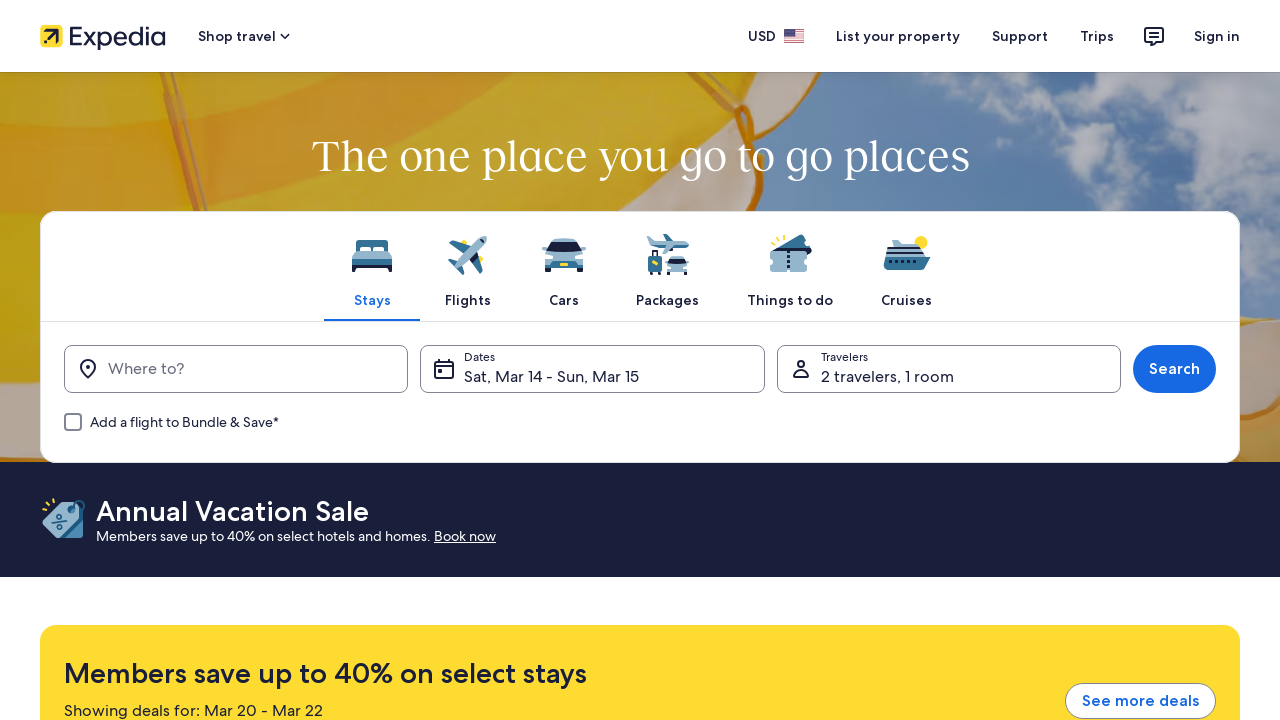

Navigated to Expedia homepage
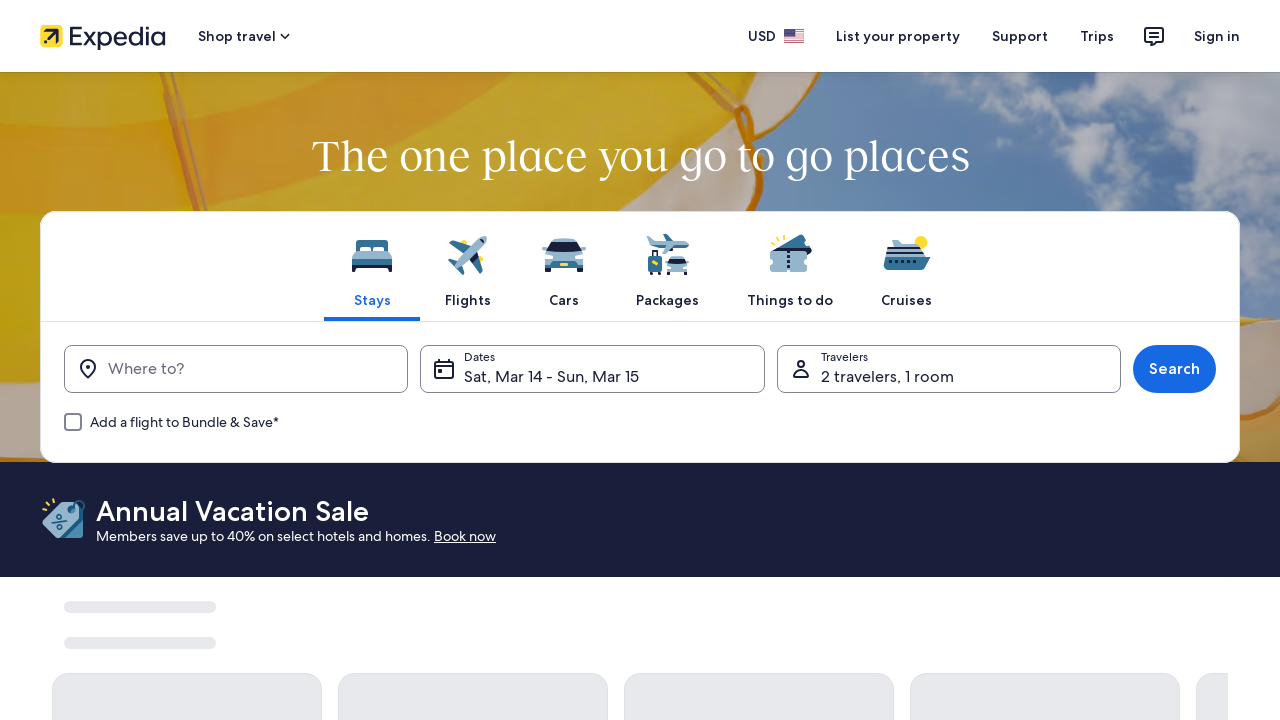

Waited for DOM content to load
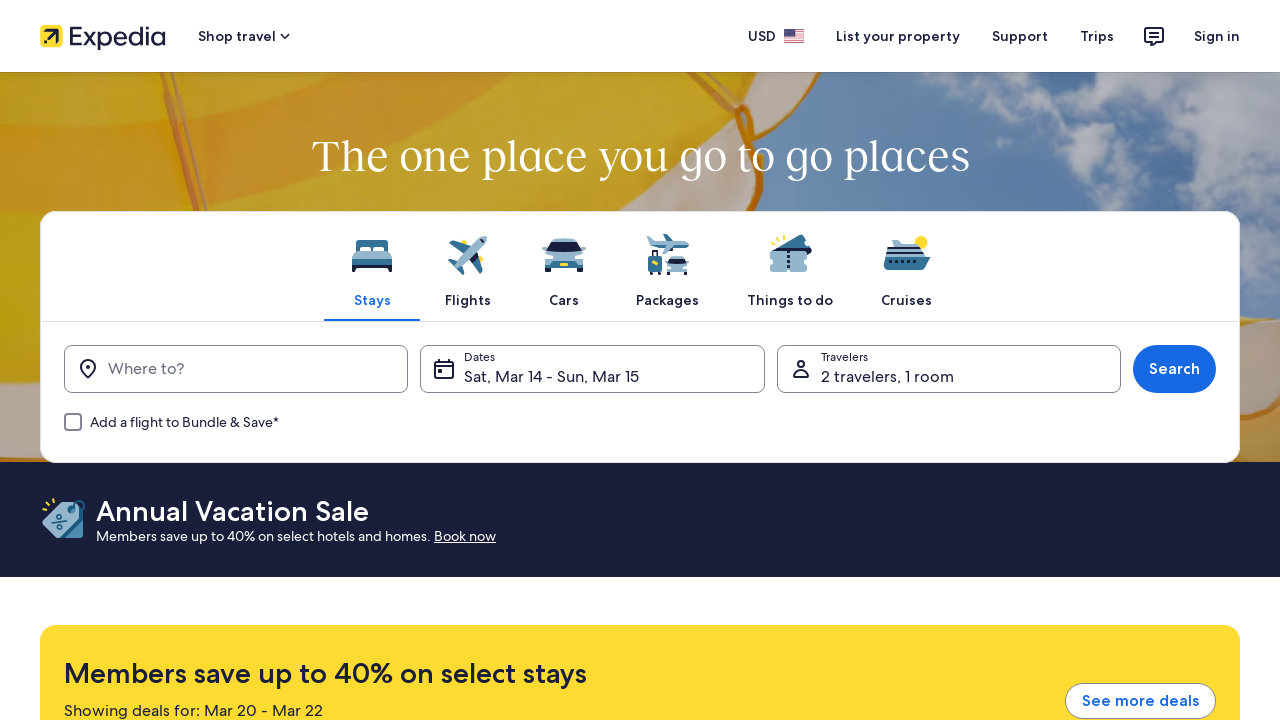

Verified body element is present on page
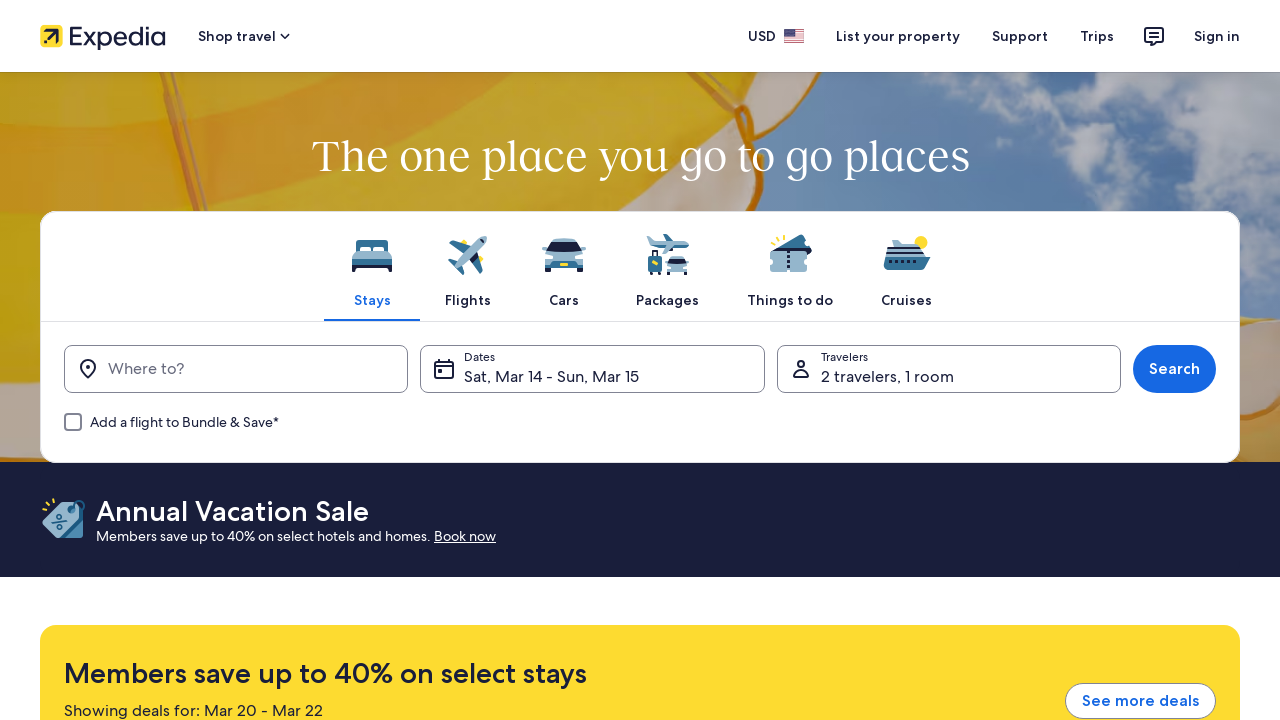

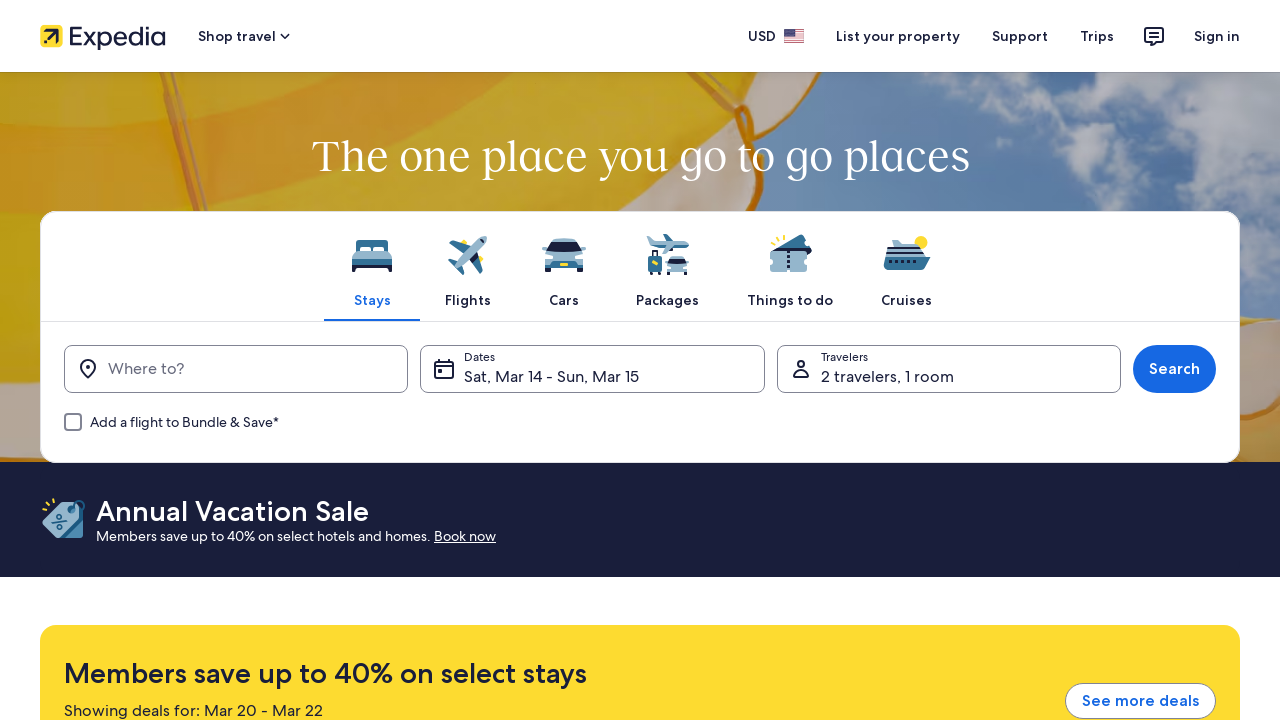